Tests a web form on Selenium's demo page by filling a text field and submitting the form

Starting URL: https://www.selenium.dev/selenium/web/web-form.html

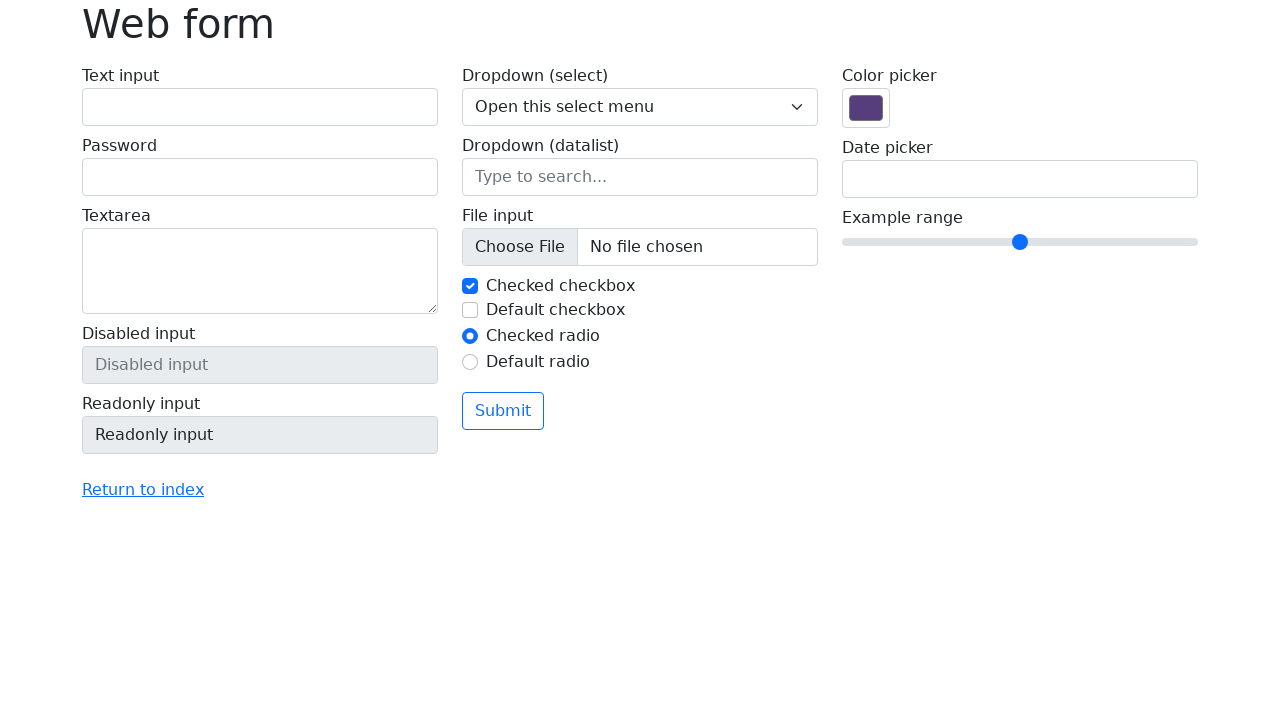

Filled text field with 'Selenium' on input[name='my-text']
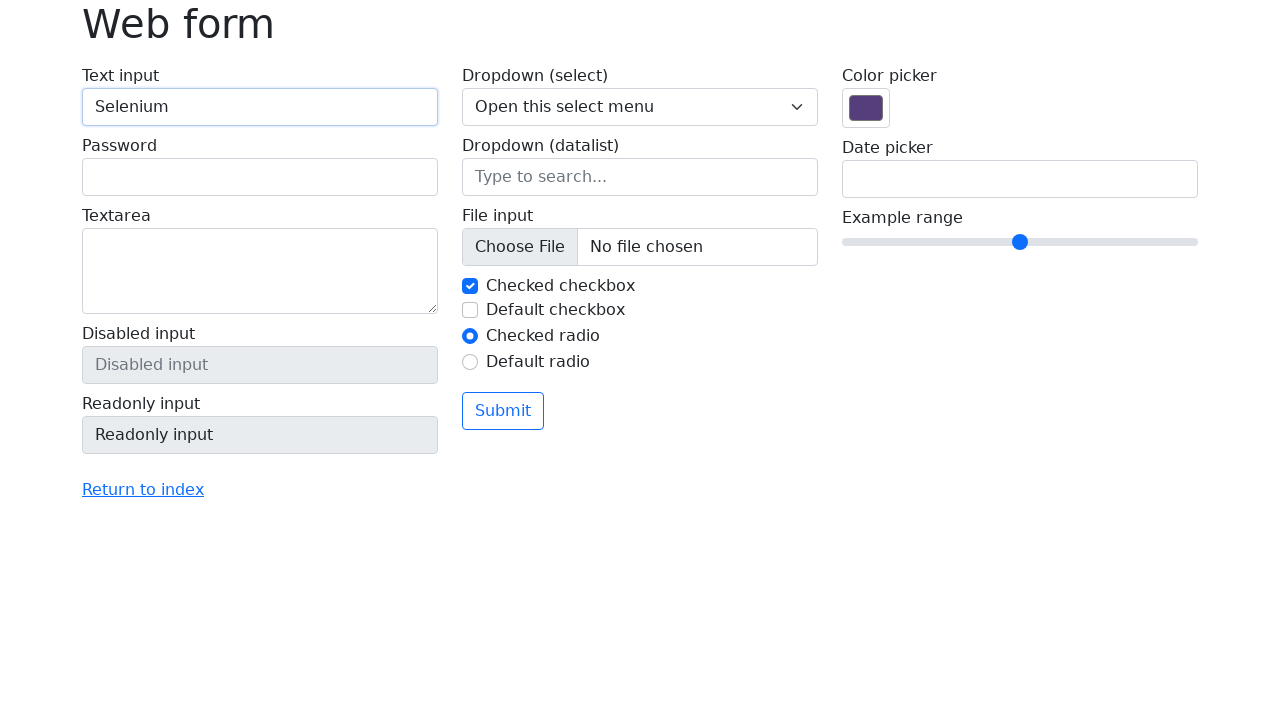

Clicked submit button to submit the form at (503, 411) on button
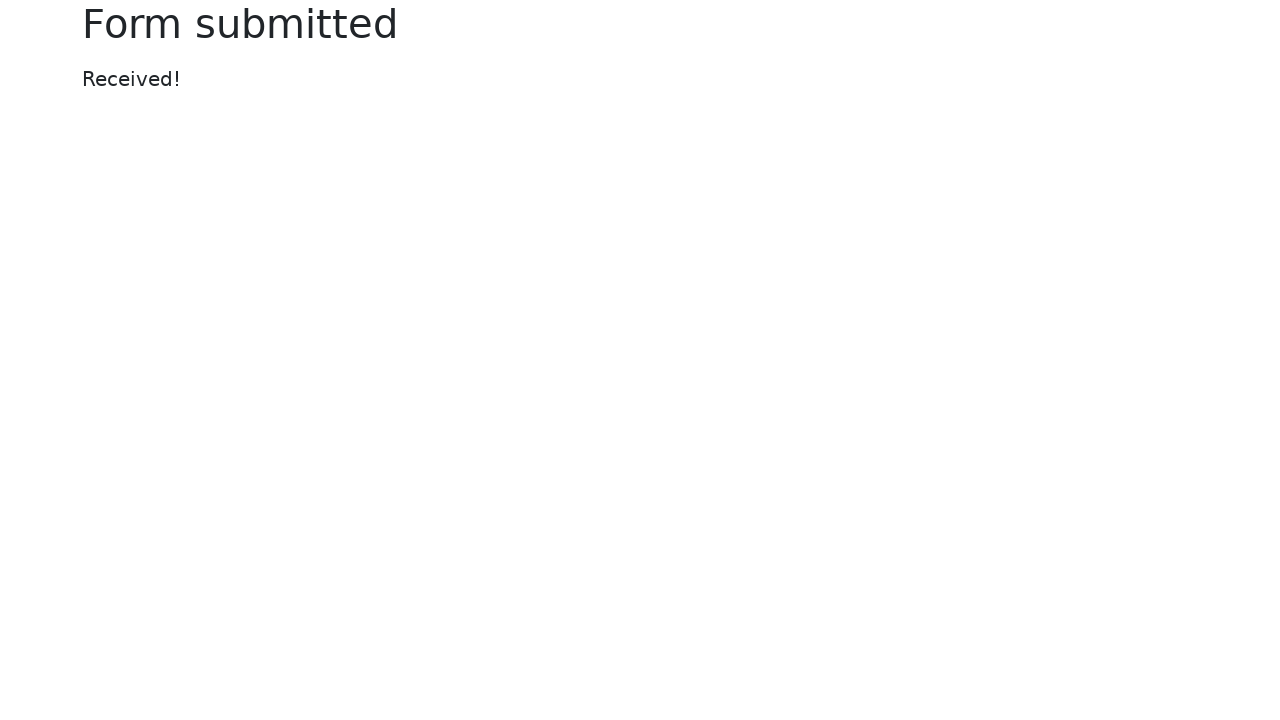

Form submission confirmation message appeared
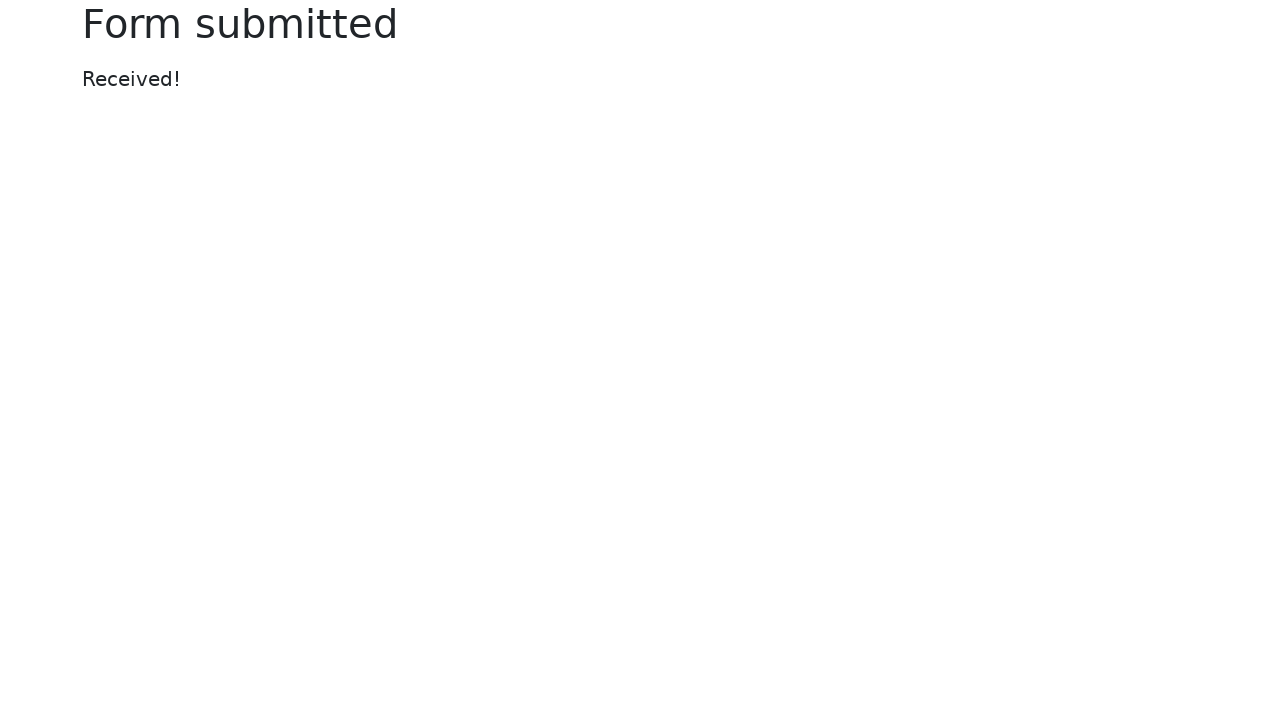

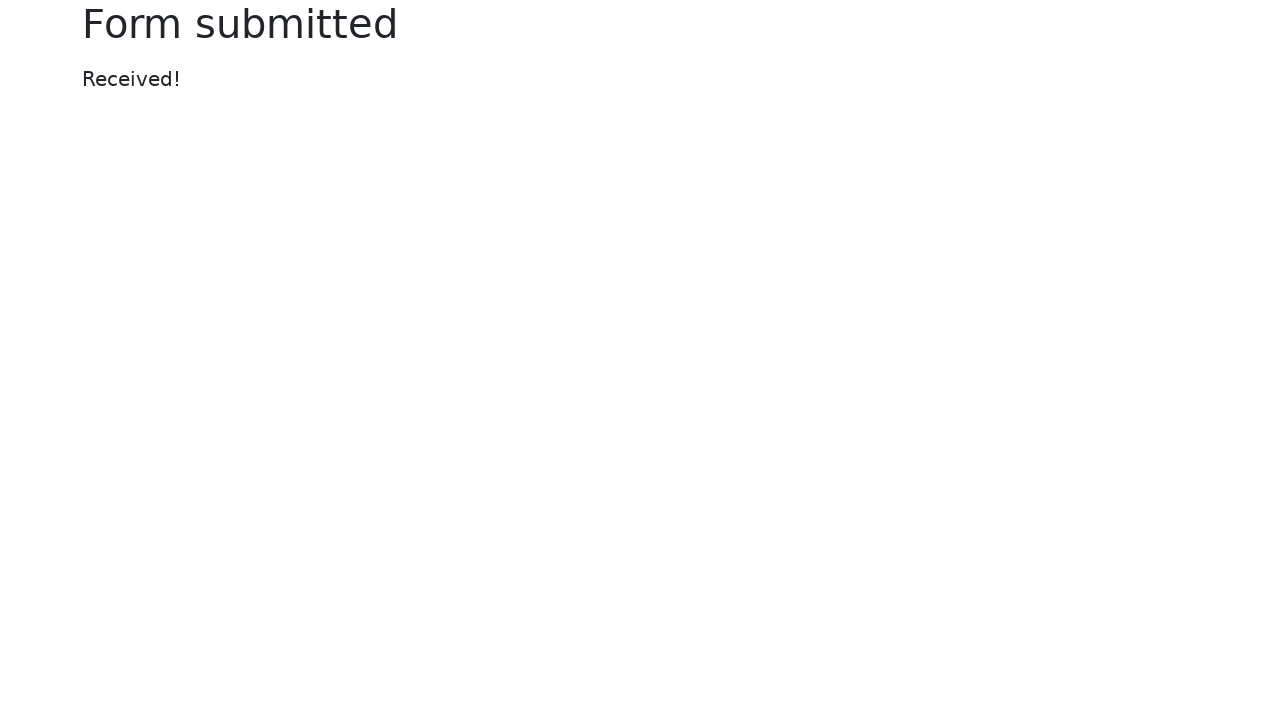